Tests that a specific image element (attachment_65) does not appear on the blog post page by attempting to locate it.

Starting URL: http://agile-aragon.org/2013/02/25/testing-hacklab-en-marzo/

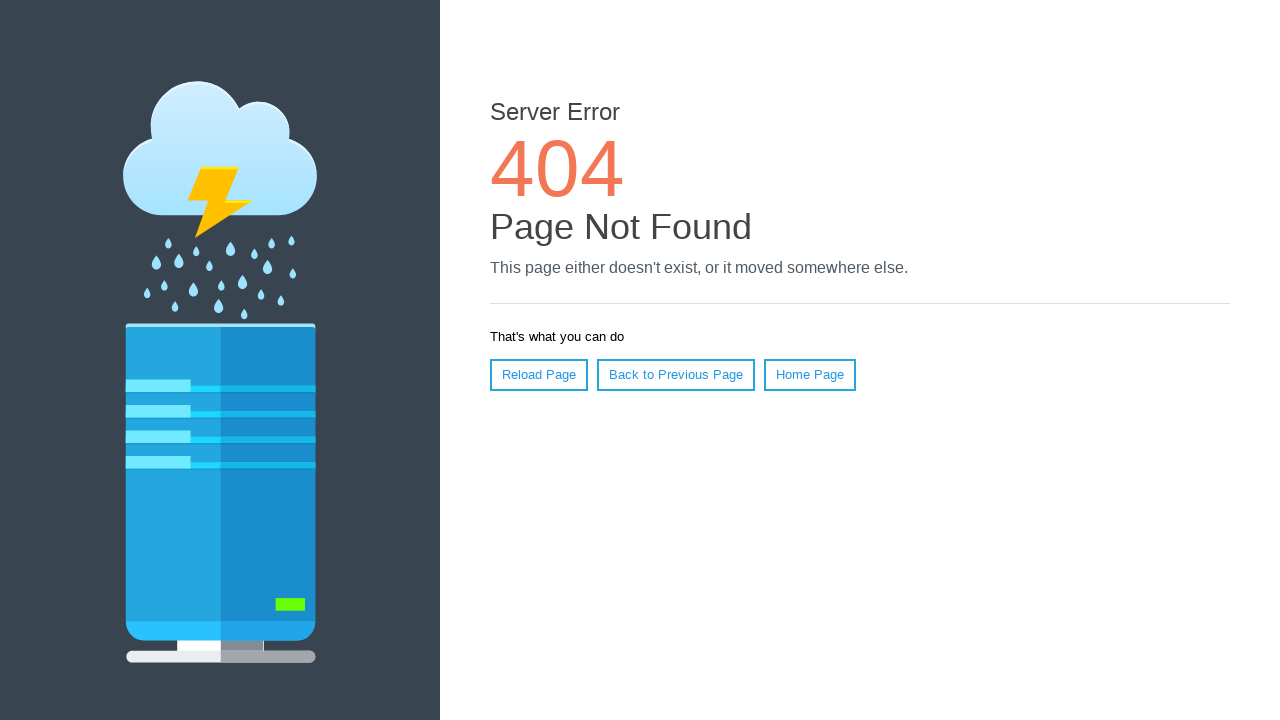

Navigated to blog post page
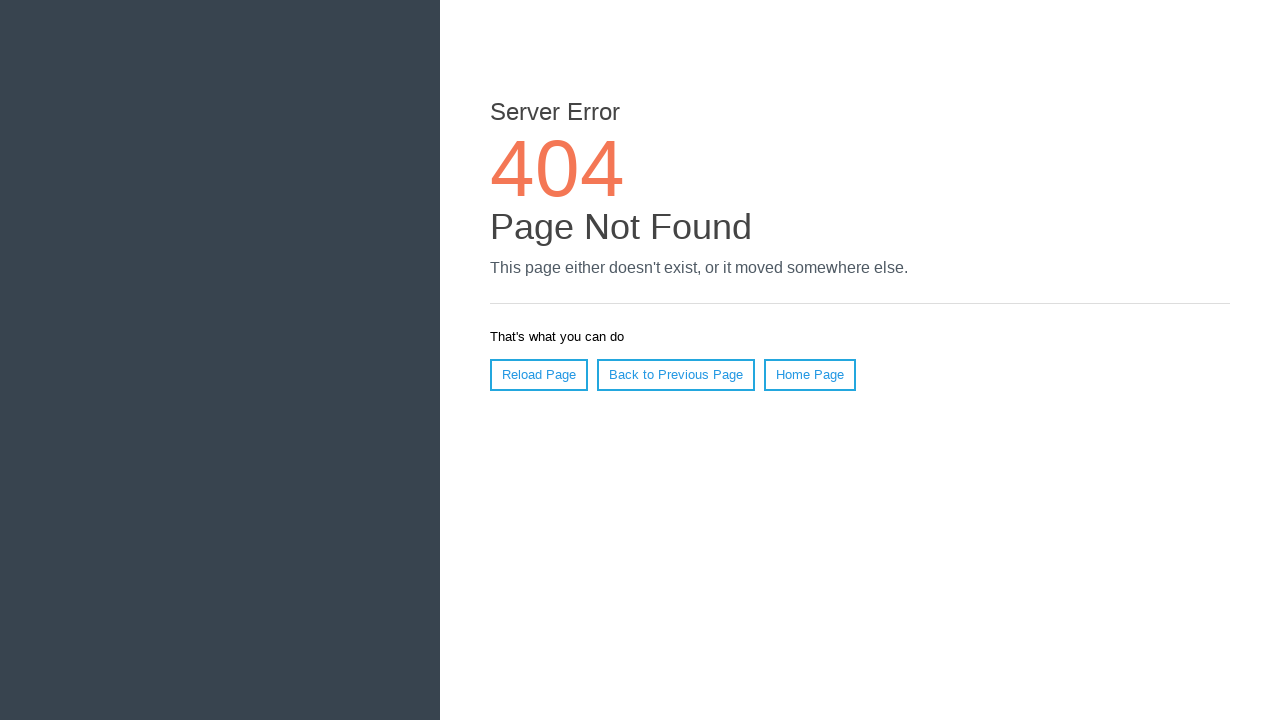

Image element #attachment_65 not found as expected
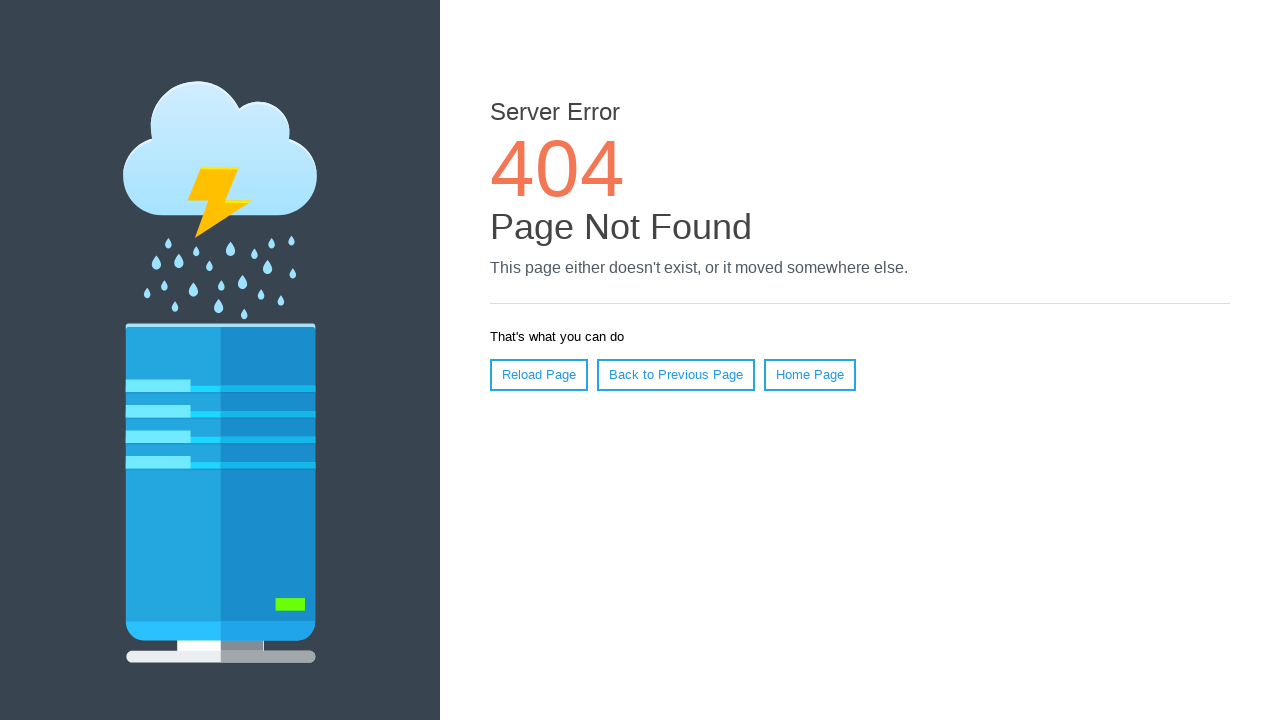

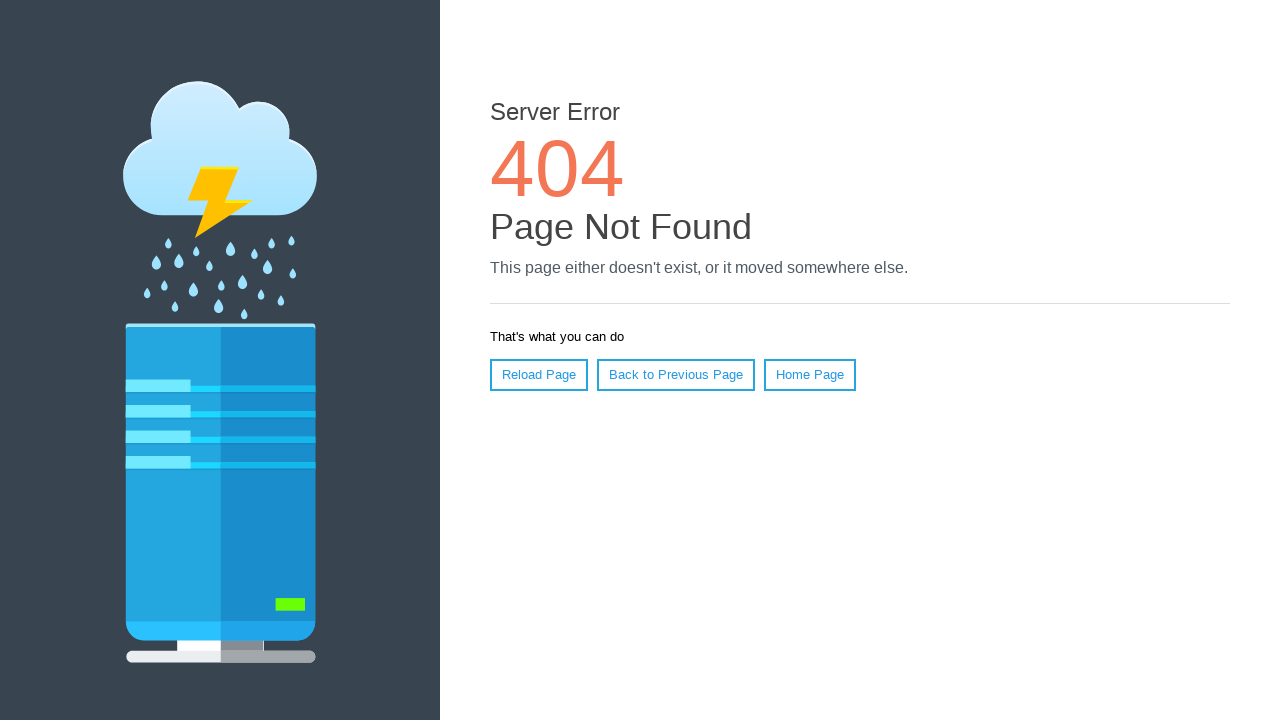